Navigates to the Lays snacks website to verify it loads successfully

Starting URL: https://www.lays.com/

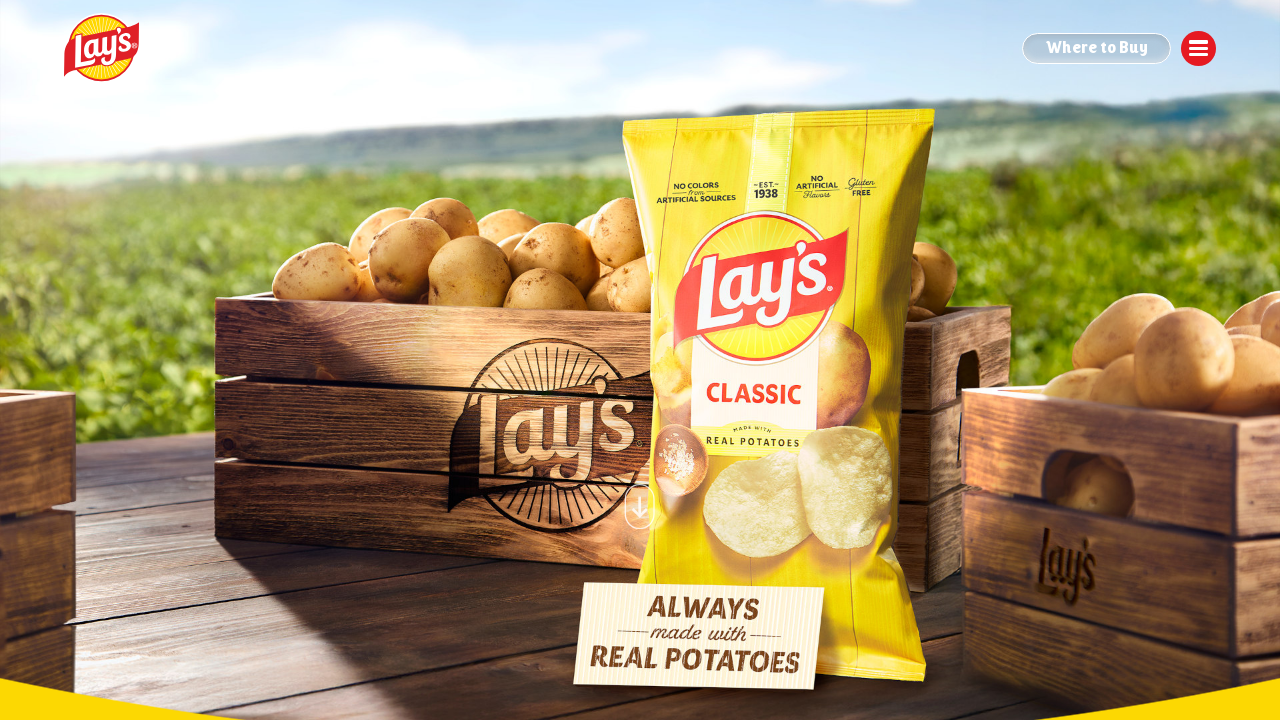

Navigated to Lays snacks website
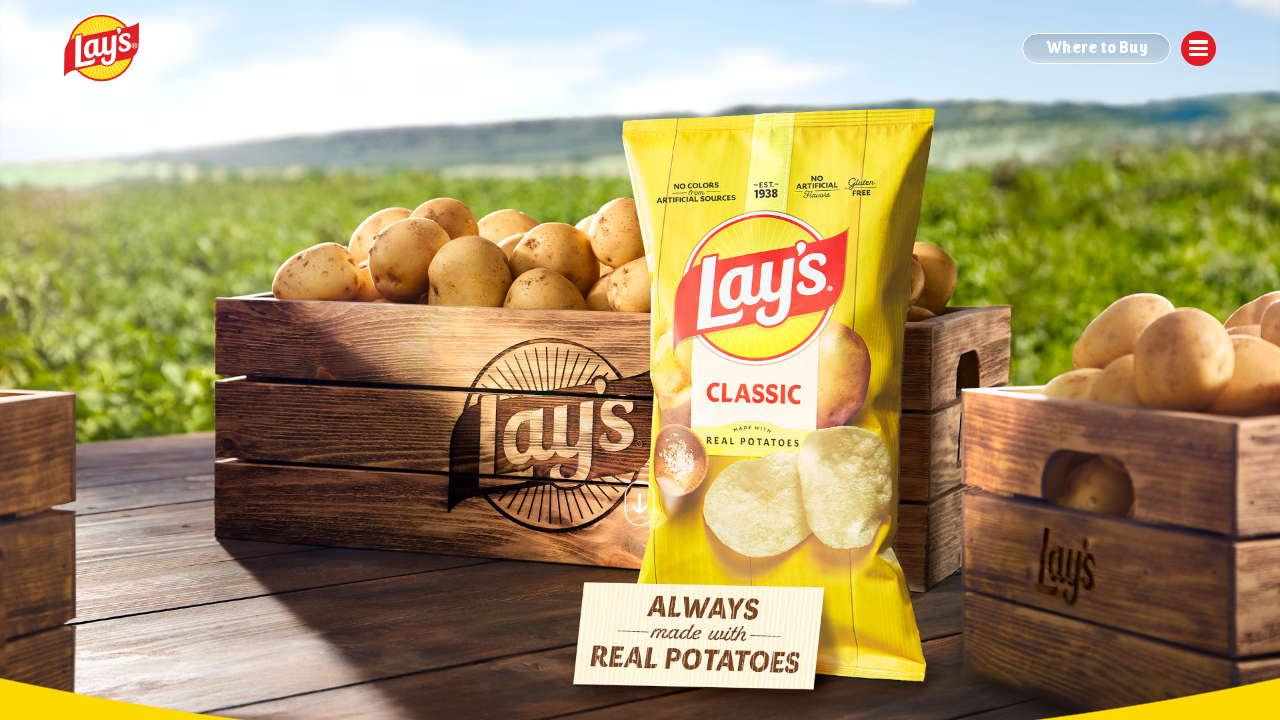

Lays website loaded successfully - network idle state reached
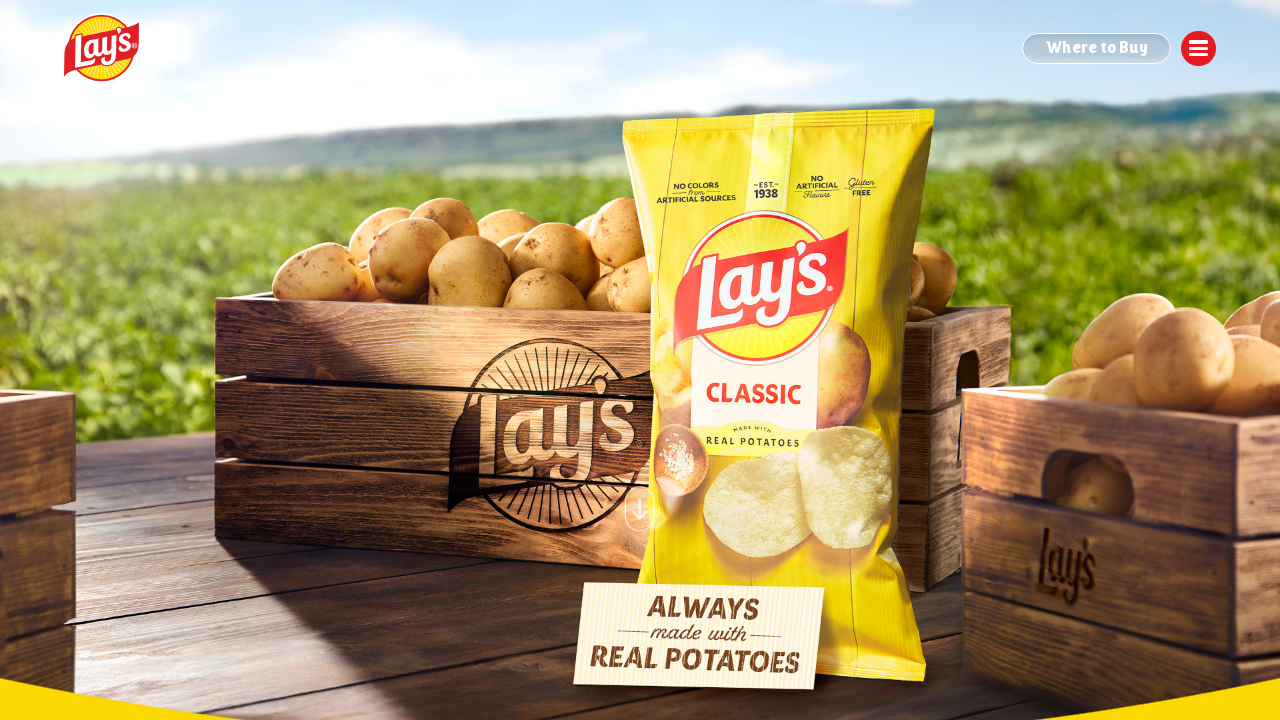

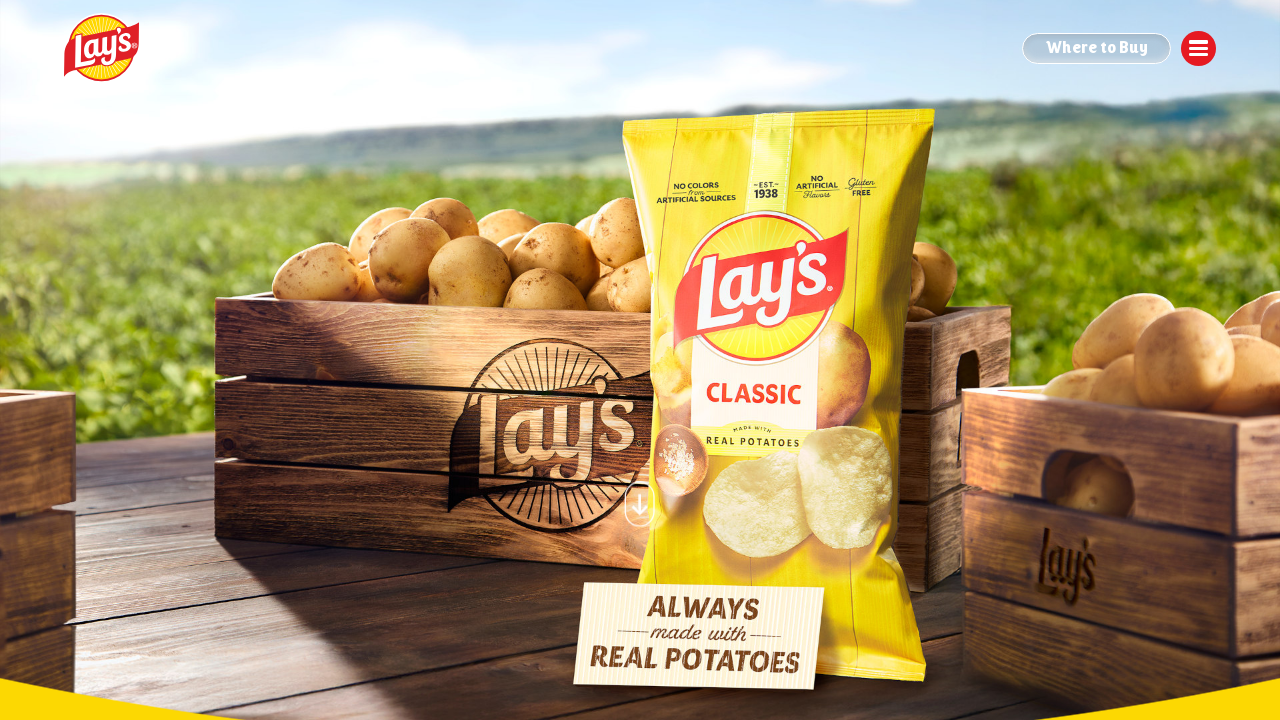